Navigates to a test page, calculates a mathematical value to find and click a specific link, then fills out a practice form with personal information (first name, last name, city, country) and submits it.

Starting URL: http://suninjuly.github.io/find_link_text

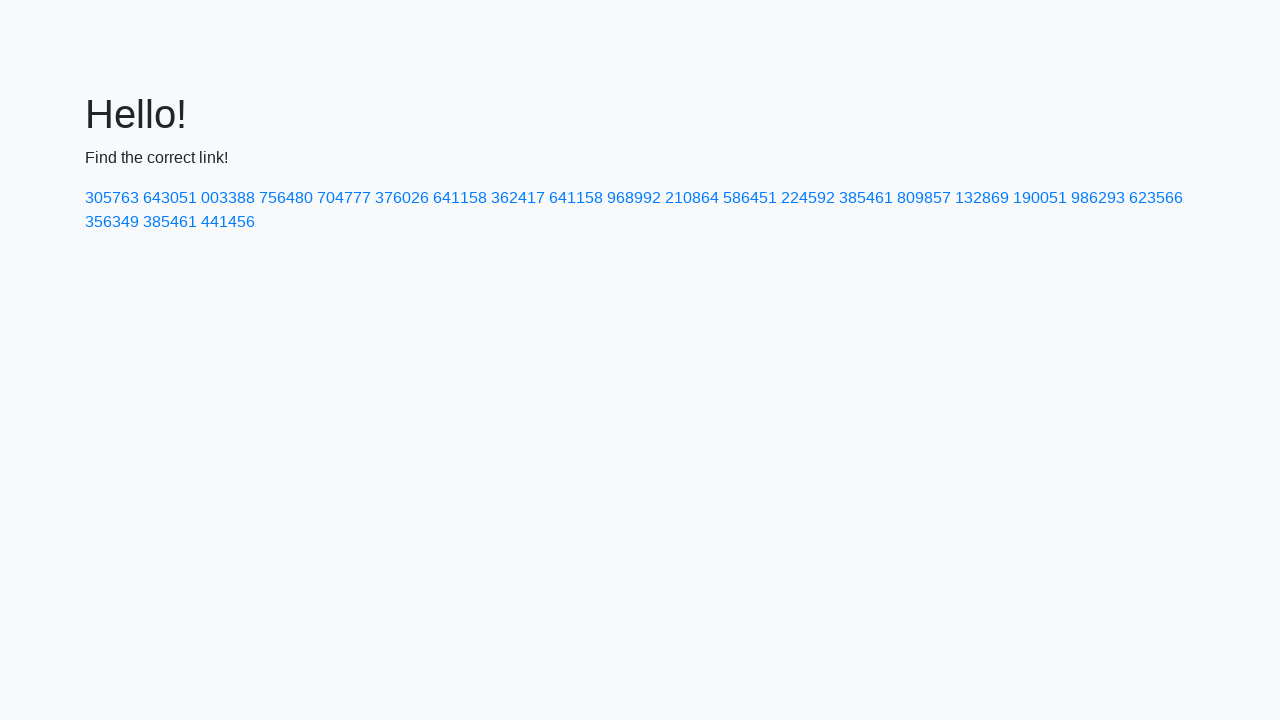

Waited for page to load and calculated mathematical value: 224592
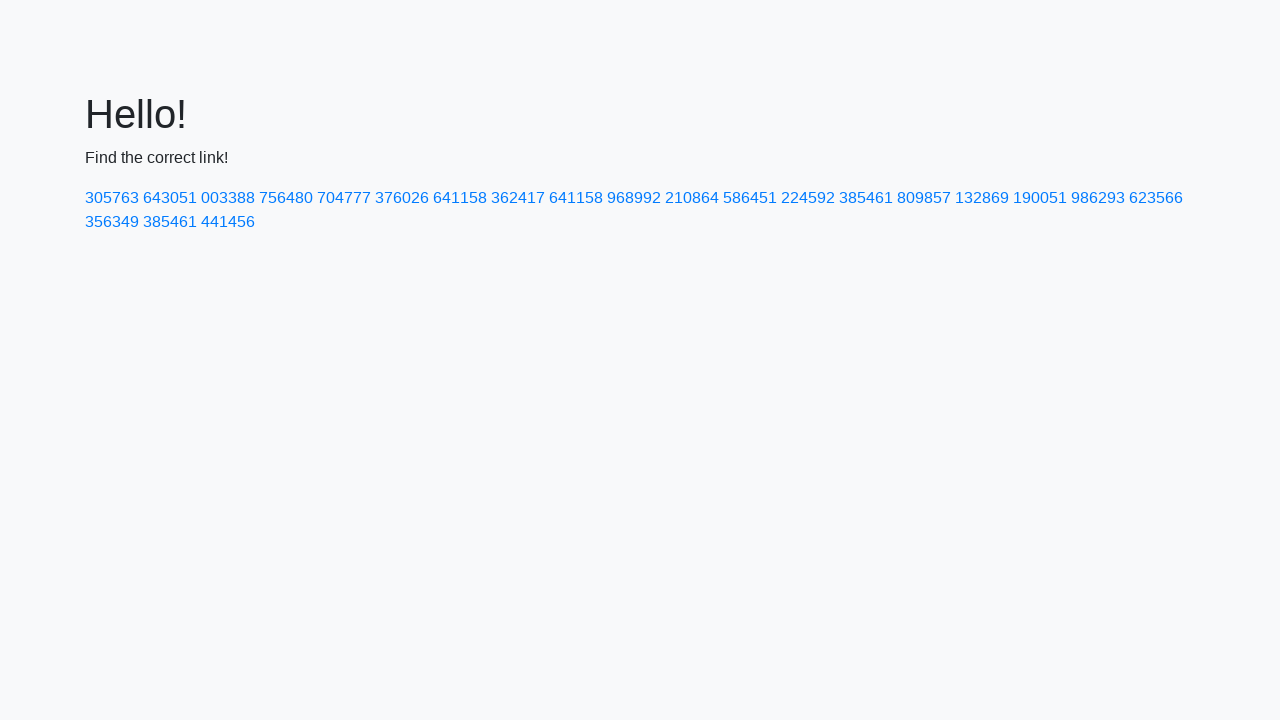

Clicked link containing calculated value 224592 at (808, 198) on a:has-text('224592')
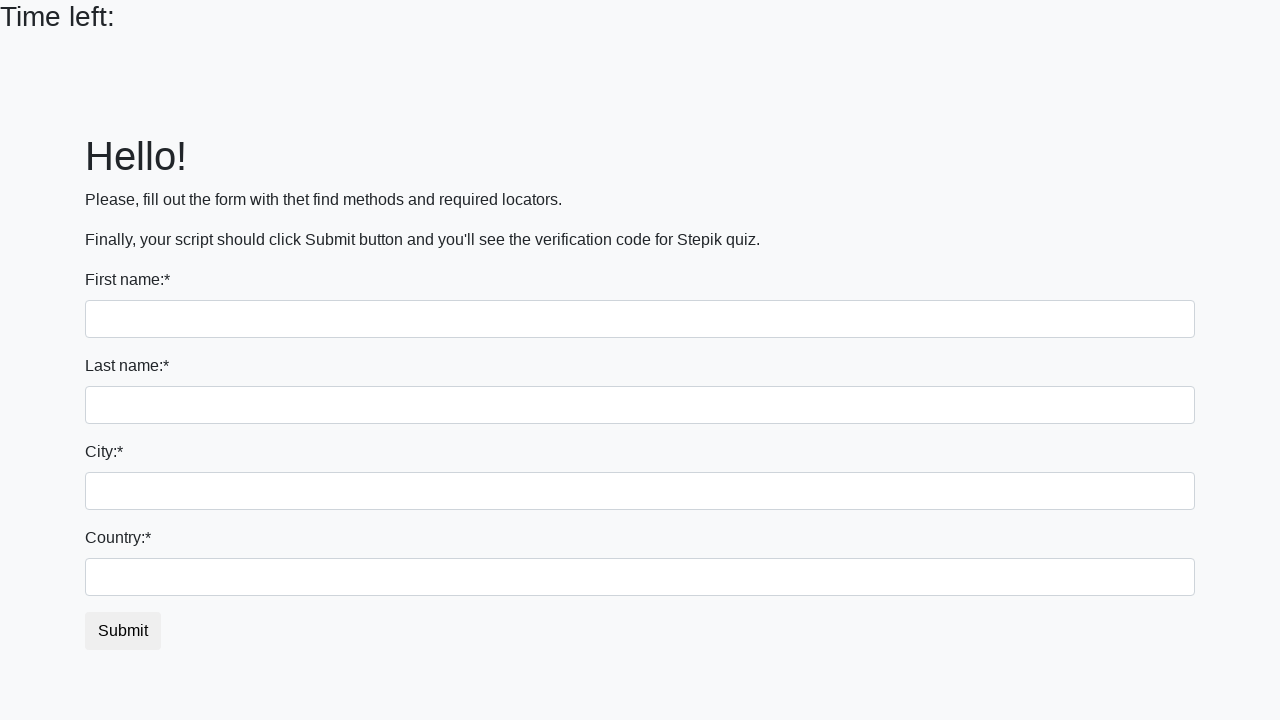

Waited for form page to load
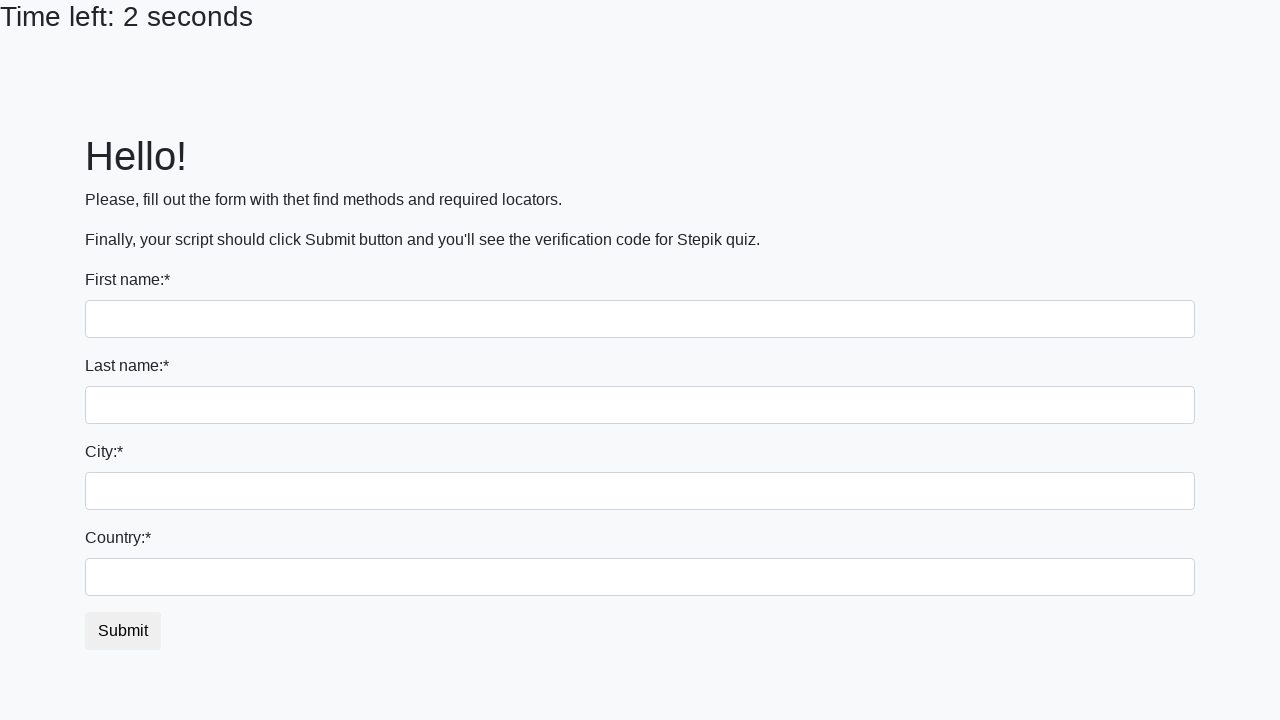

Filled first name field with 'Ivan' on input >> nth=0
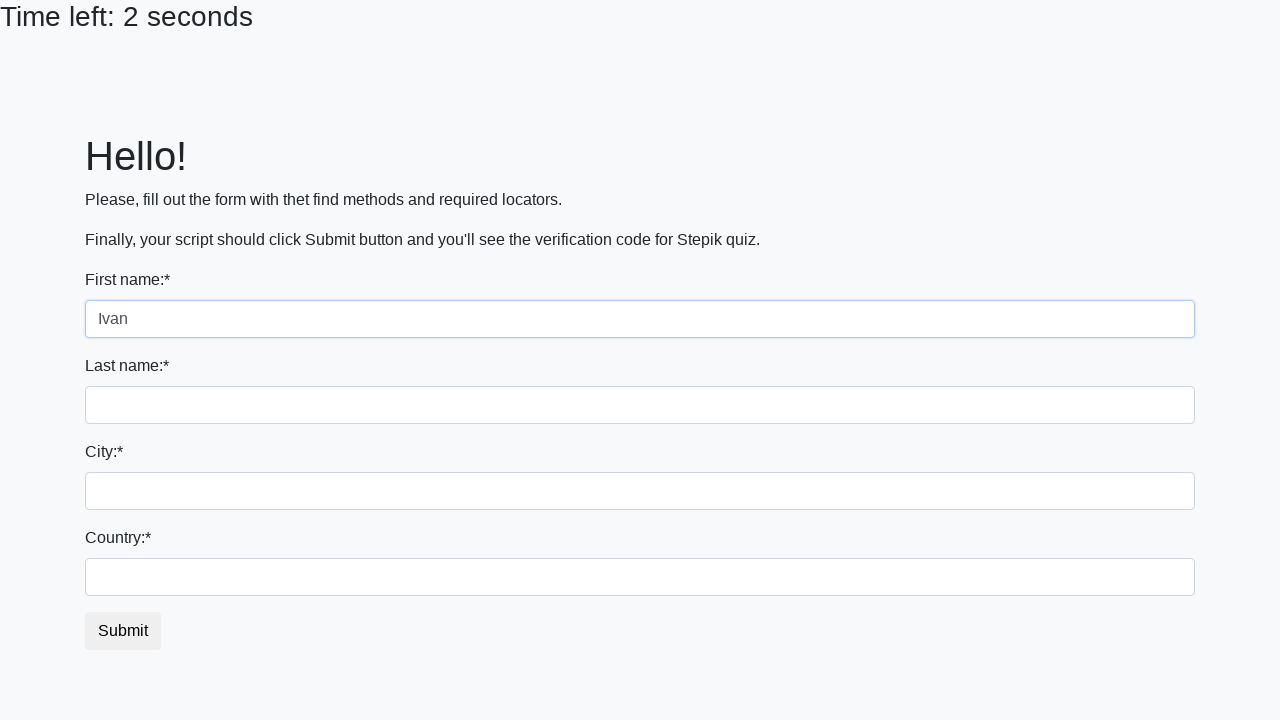

Filled last name field with 'Petrov' on input[name='last_name']
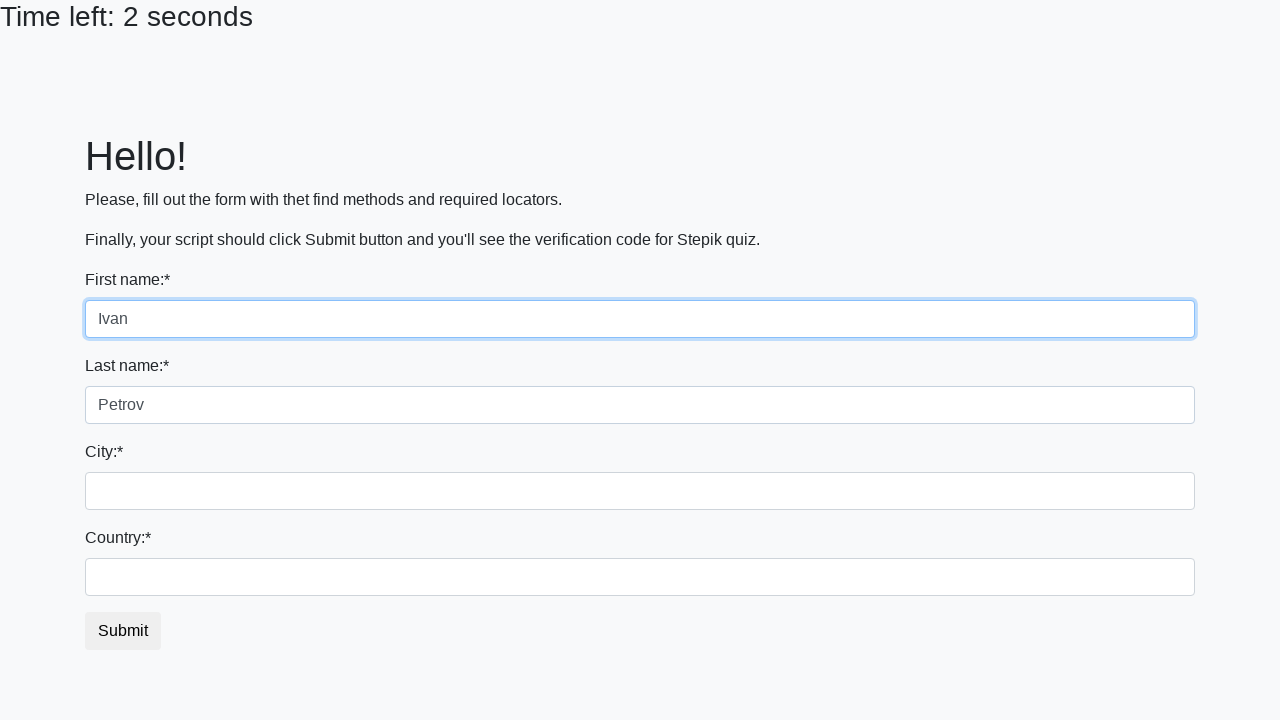

Filled city field with 'Smolensk' on .form-control.city
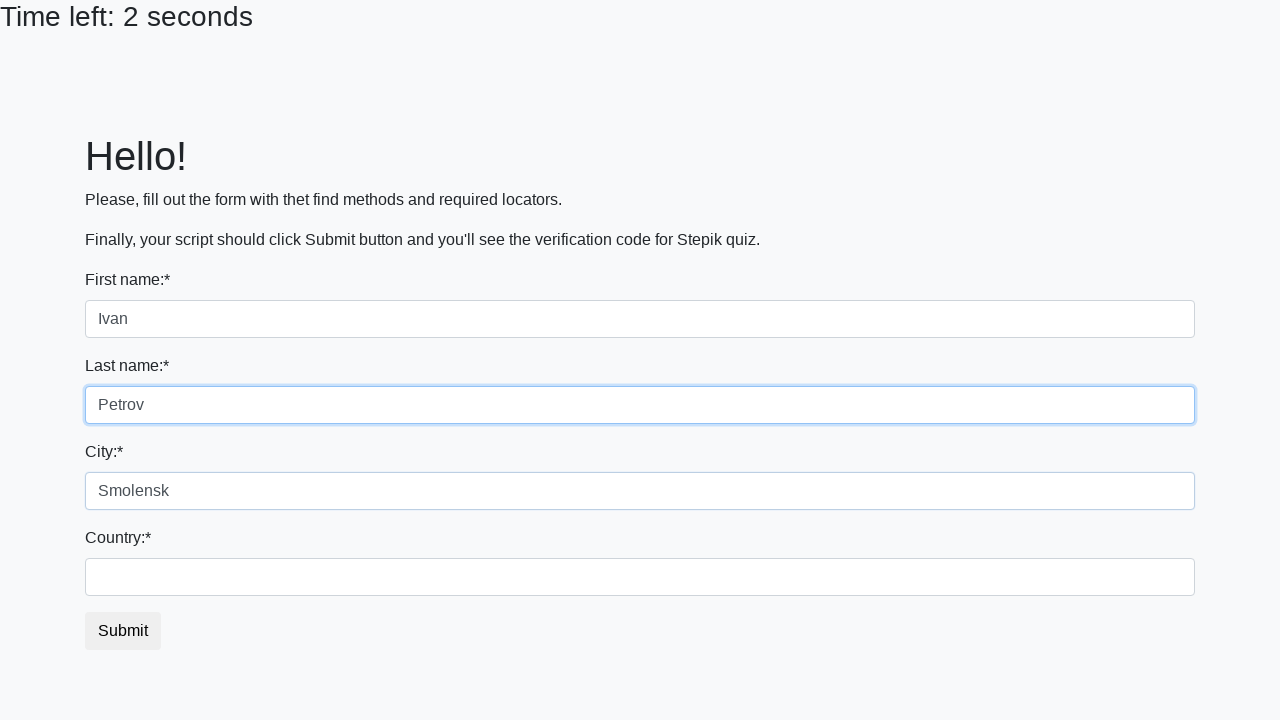

Filled country field with 'Russia' on #country
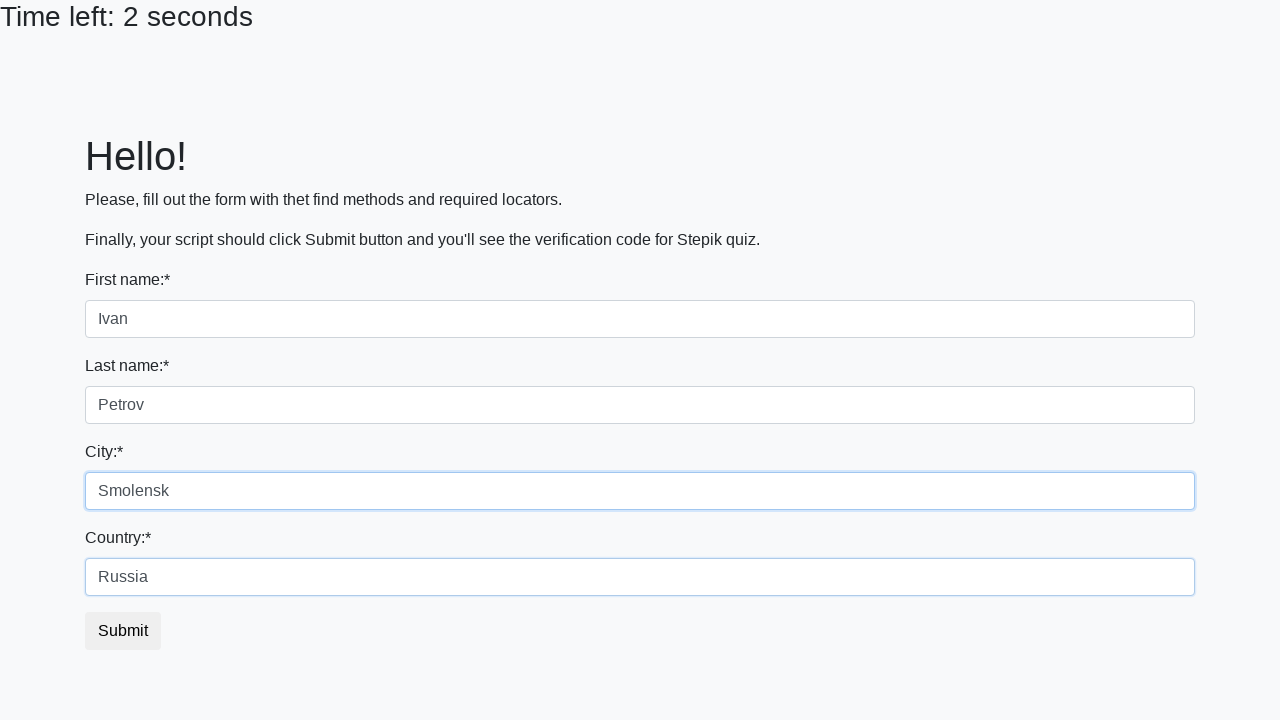

Clicked submit button to submit form at (123, 631) on button.btn
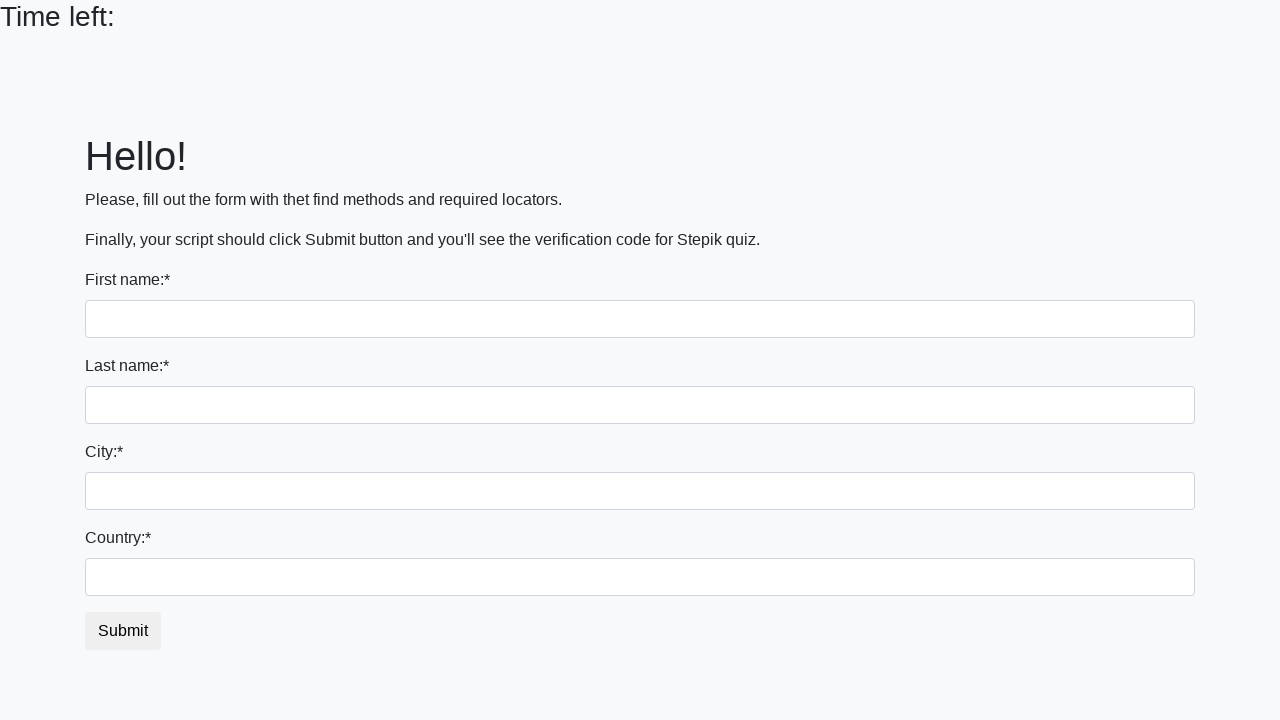

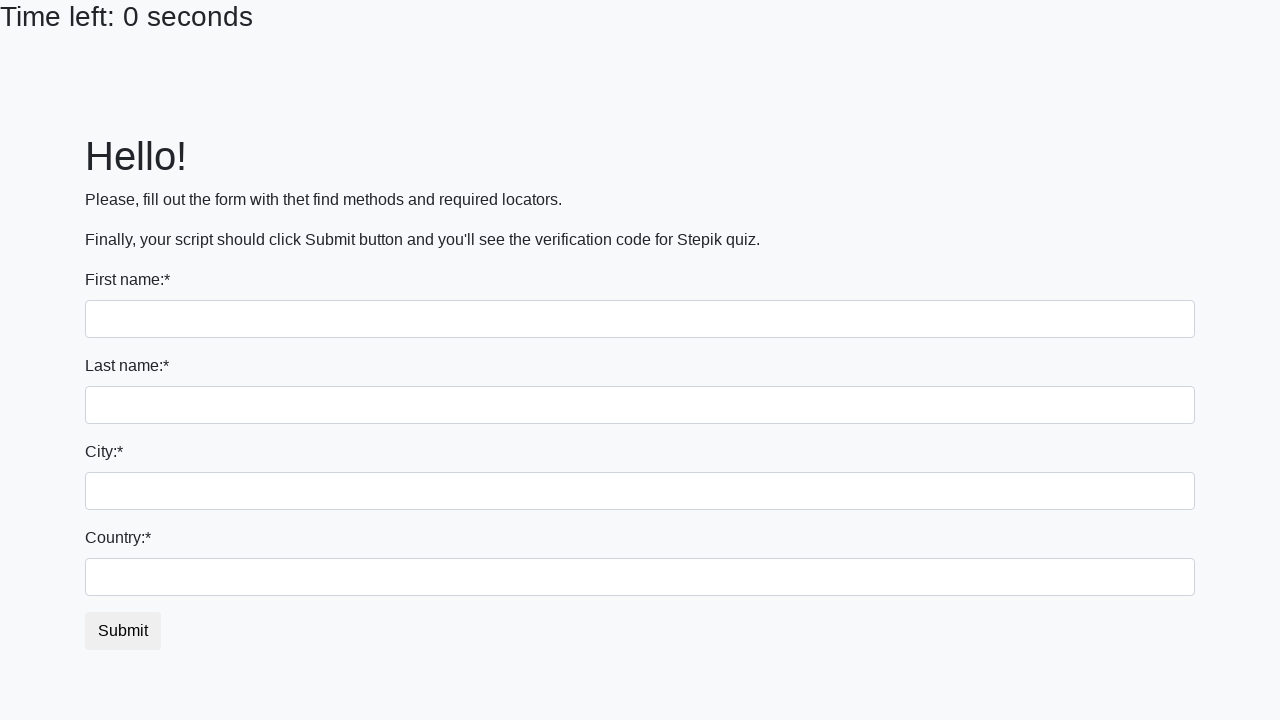